Tests GitHub Solutions navigation by hovering over the Solutions menu, clicking on the Enterprise link, and verifying the enterprise page loads with expected content.

Starting URL: https://github.com/

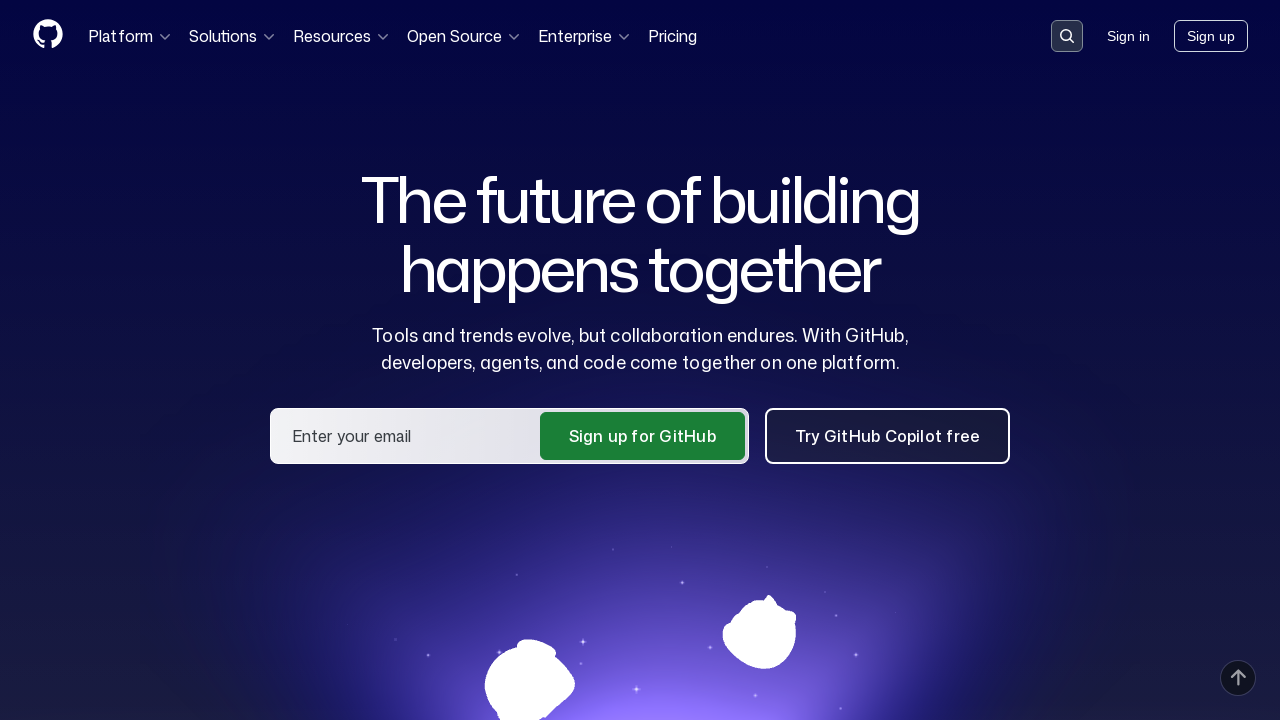

Hovered over Solutions menu item at (233, 36) on text=Solutions
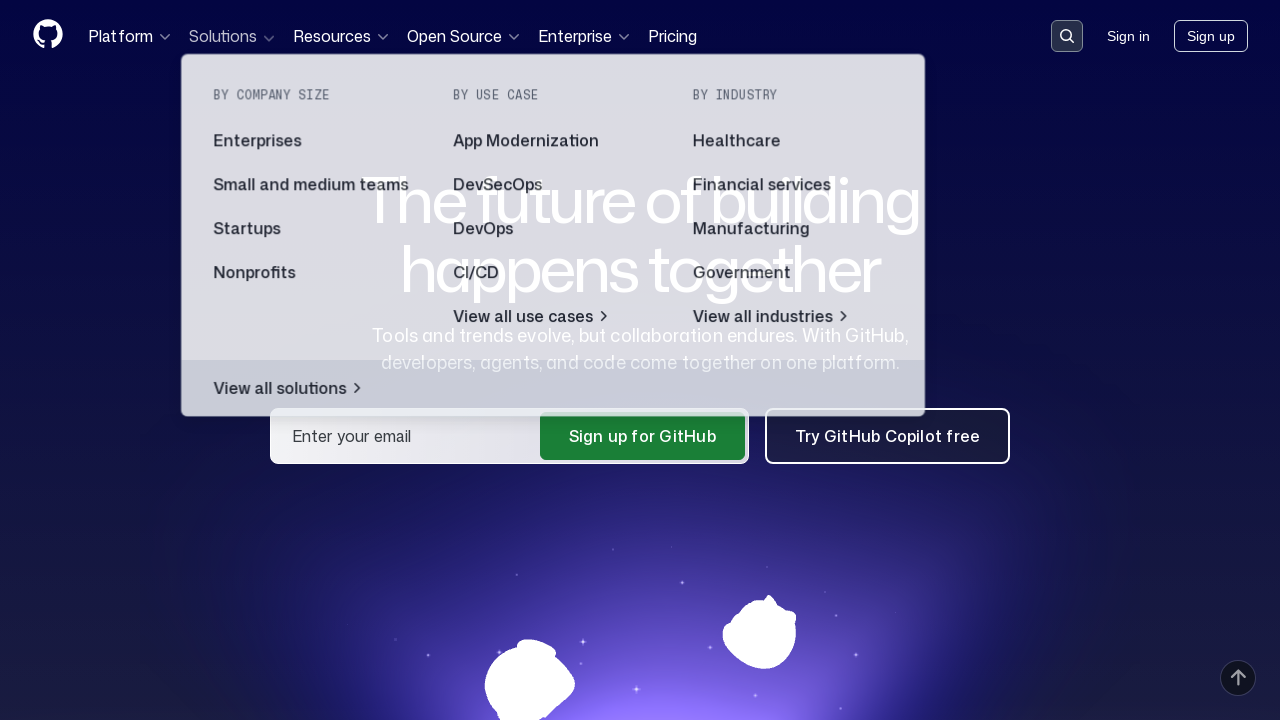

Clicked on Enterprise link in Solutions dropdown at (488, 712) on a[href='/enterprise']
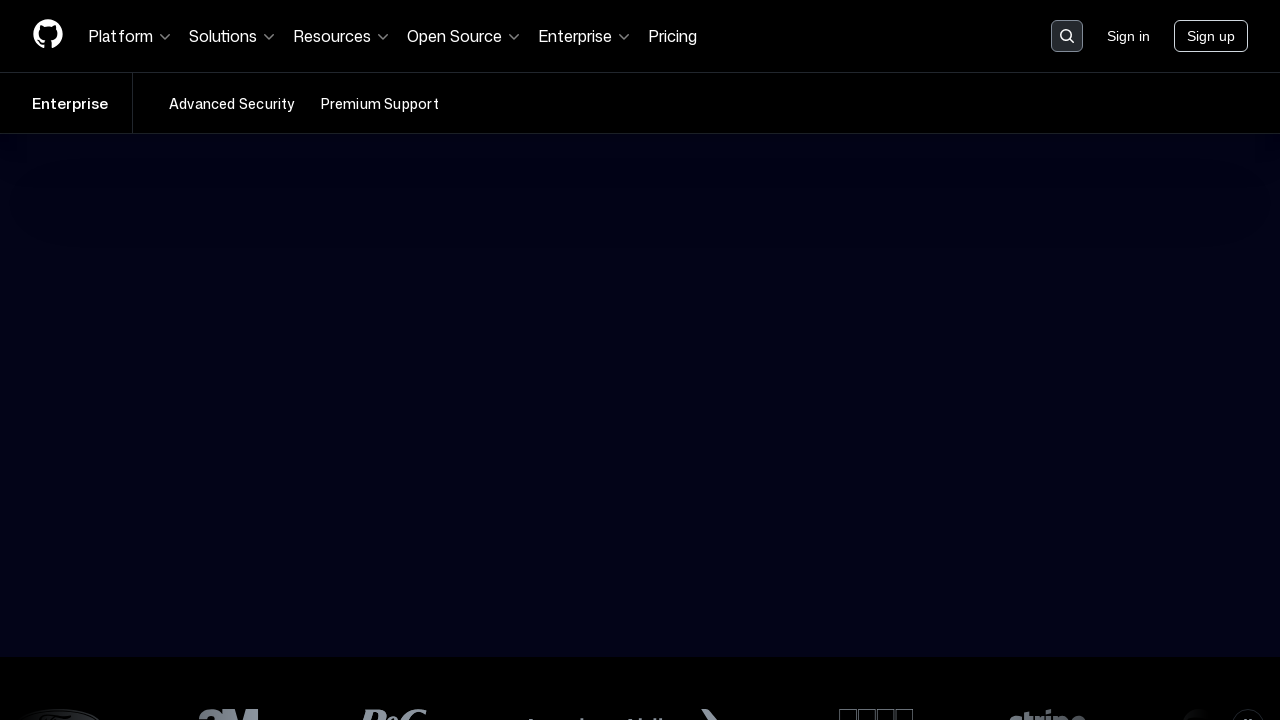

Navigated to Enterprise page (https://github.com/enterprise)
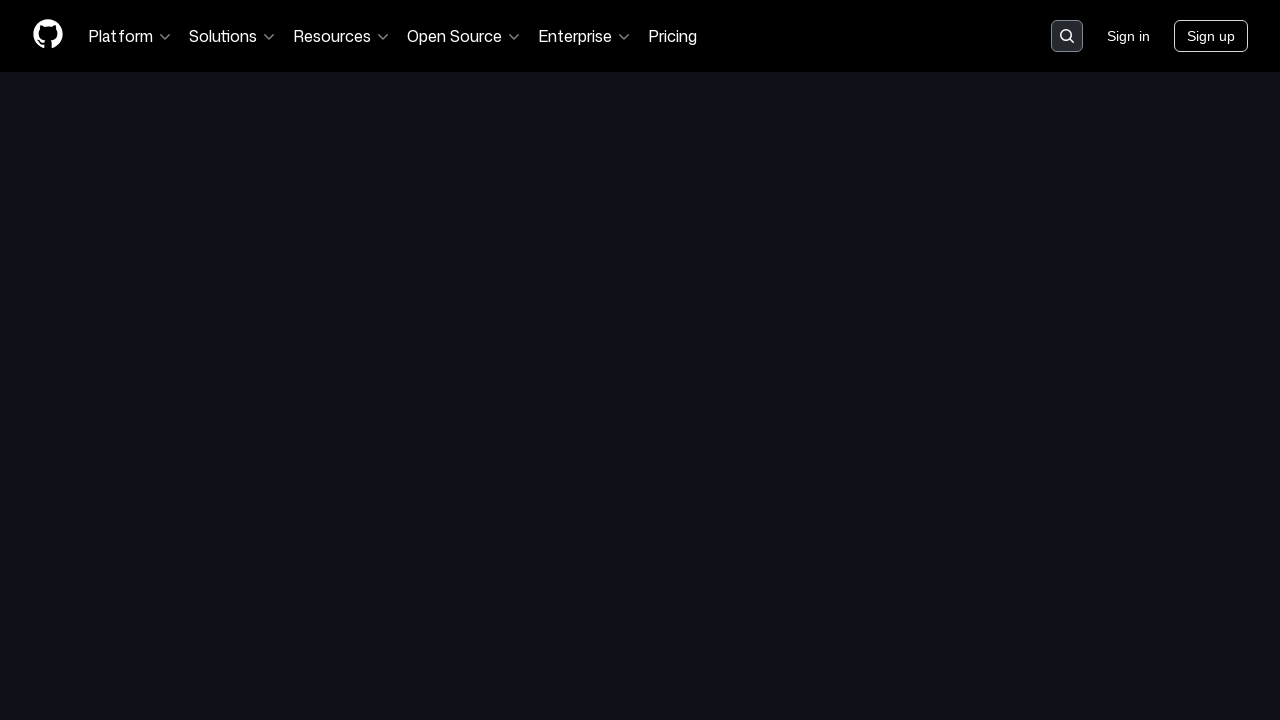

Hero section heading element loaded
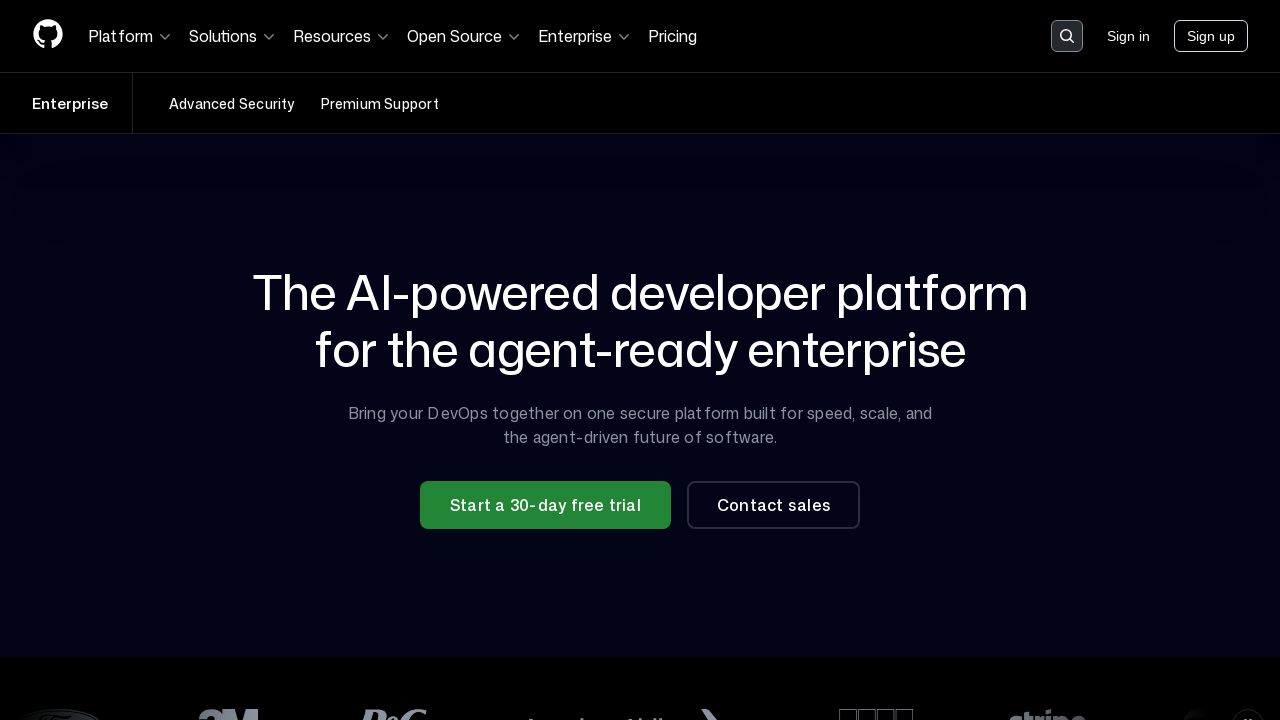

Verified hero section heading contains 'AI-powered' or 'developer platform'
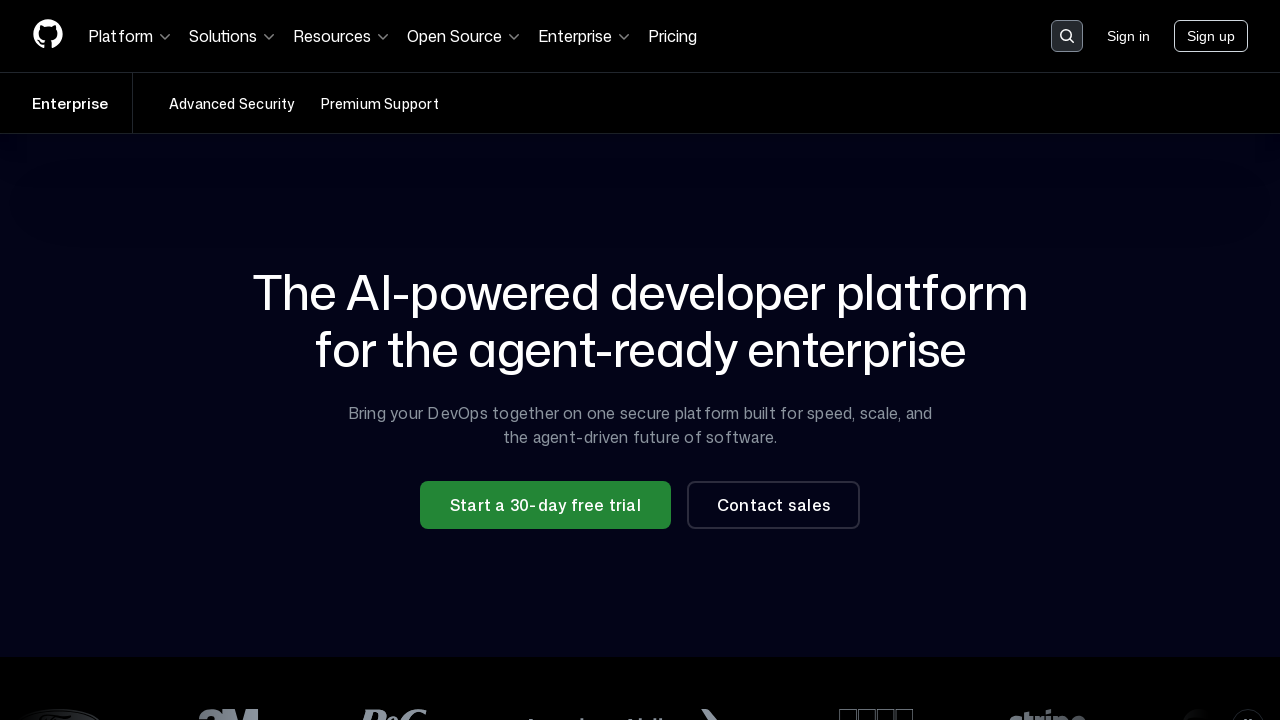

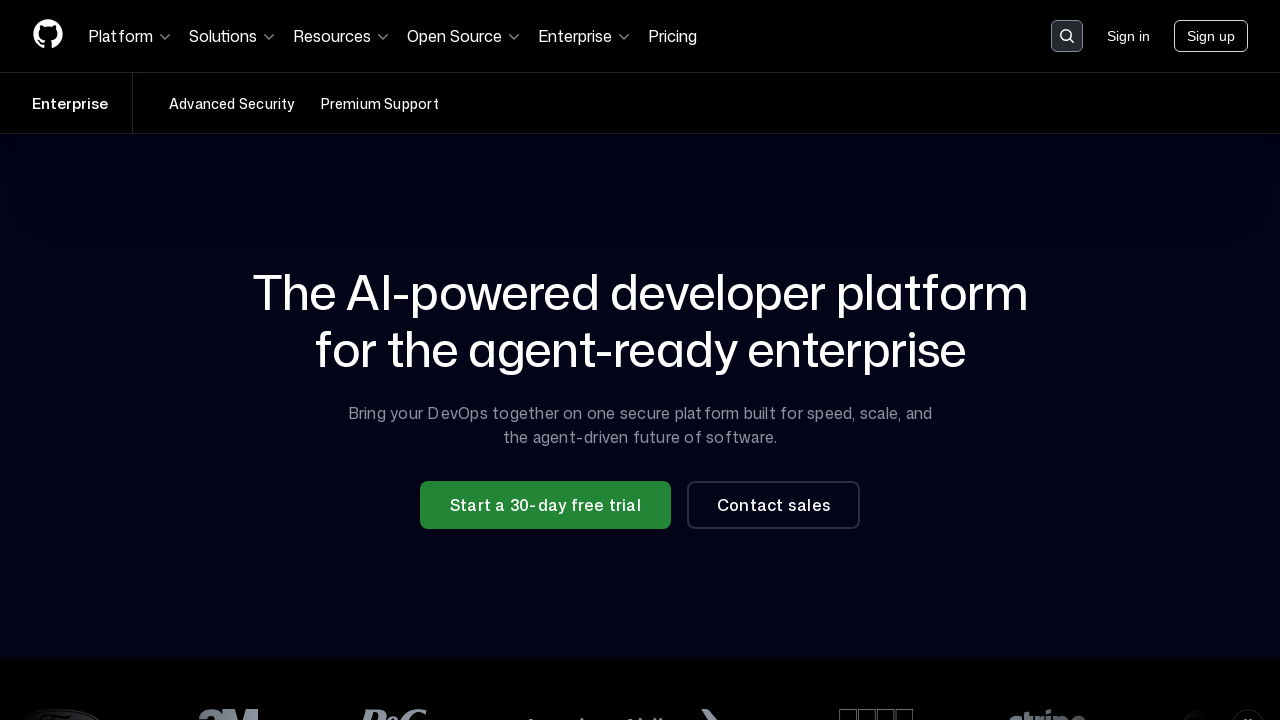